Tests browser navigation methods including refresh, back, forward, and navigating to different URLs

Starting URL: https://polarbear.co.in/menu/

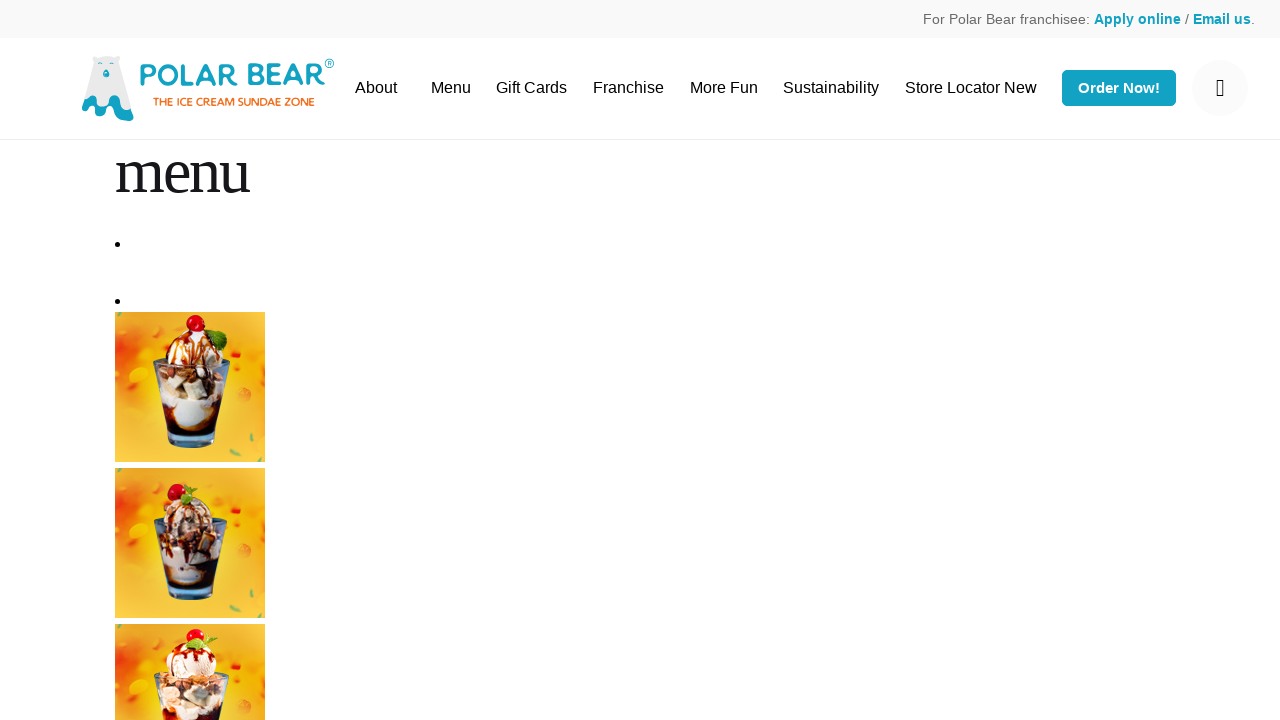

Waited for initial page load at https://polarbear.co.in/menu/
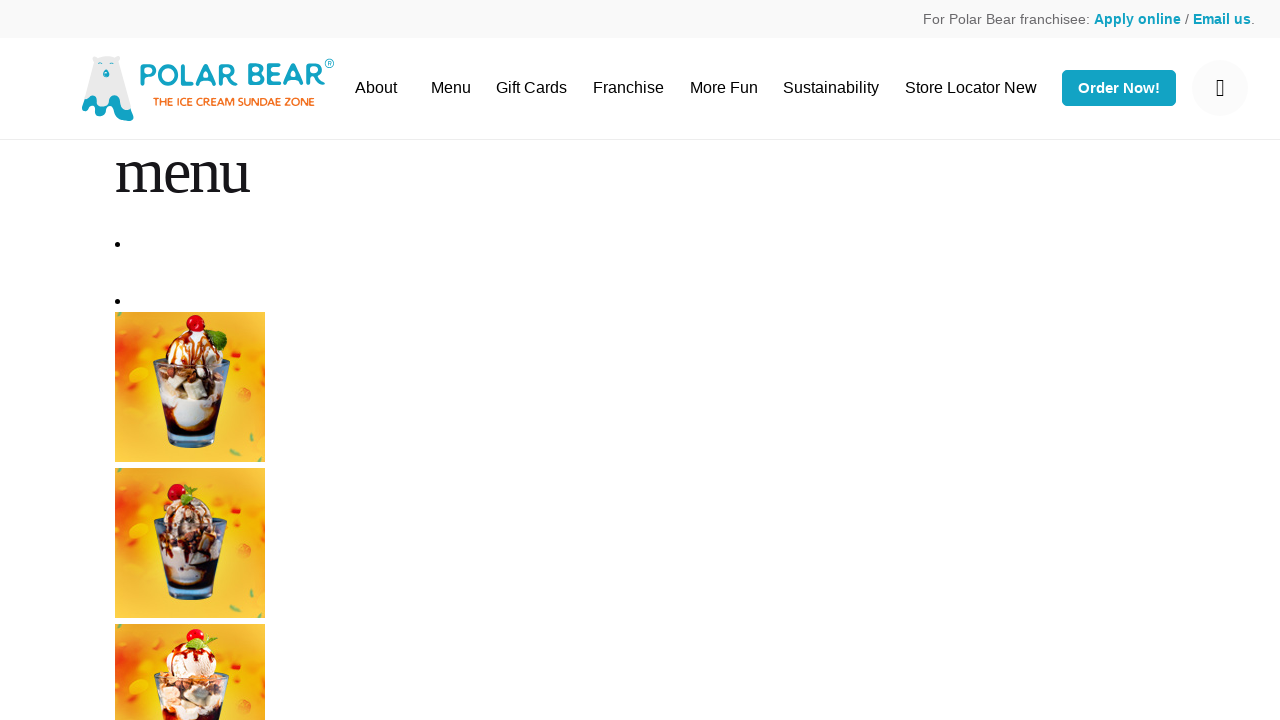

Refreshed the current page
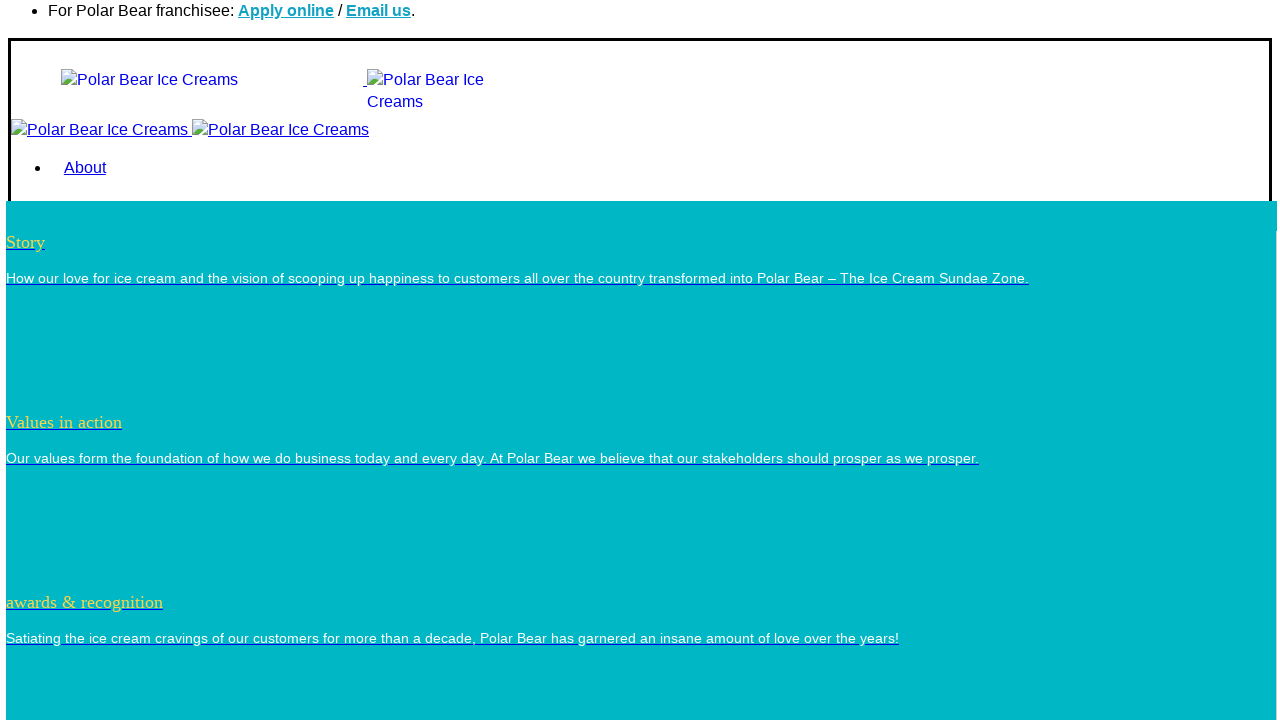

Waited for page reload to complete
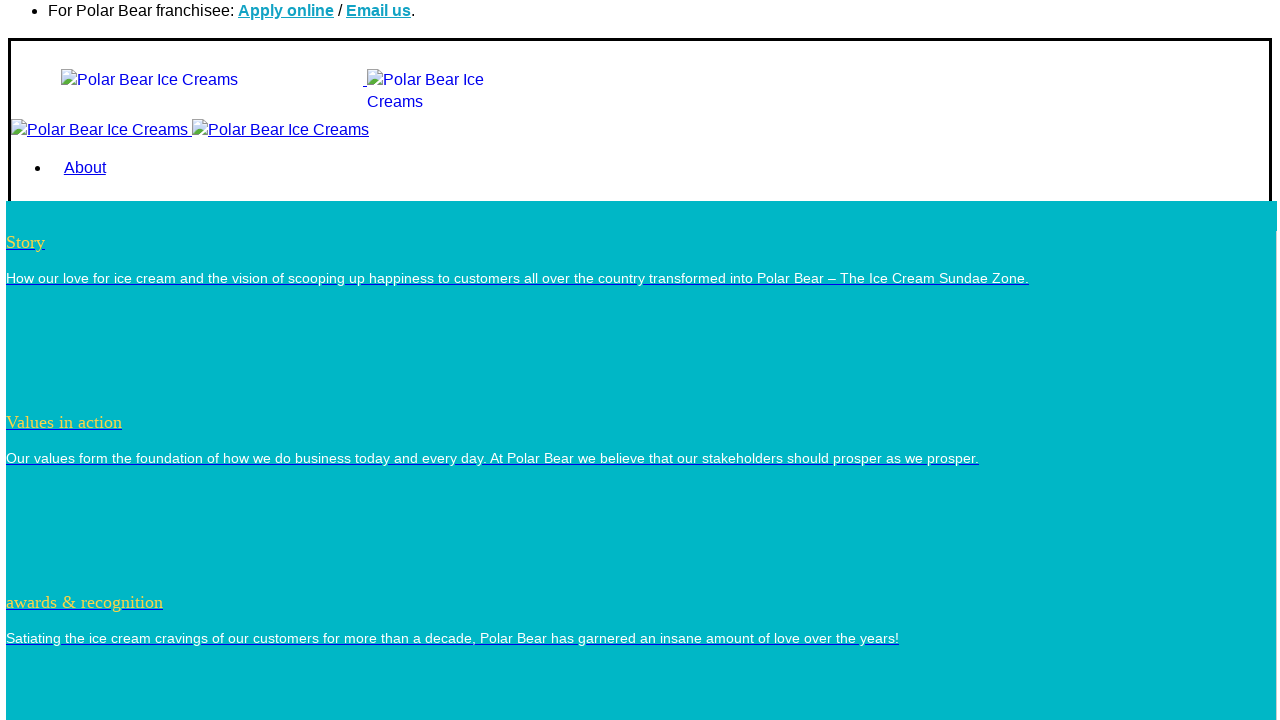

Navigated back in browser history
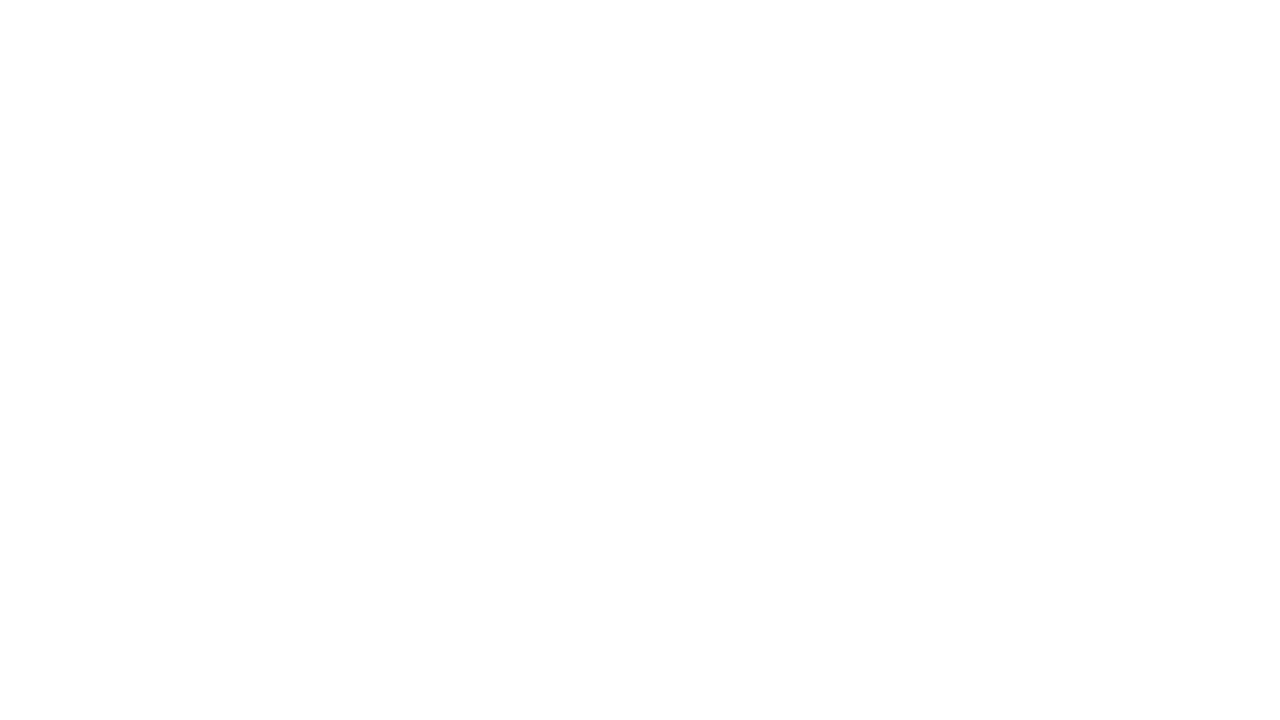

Waited after navigating back
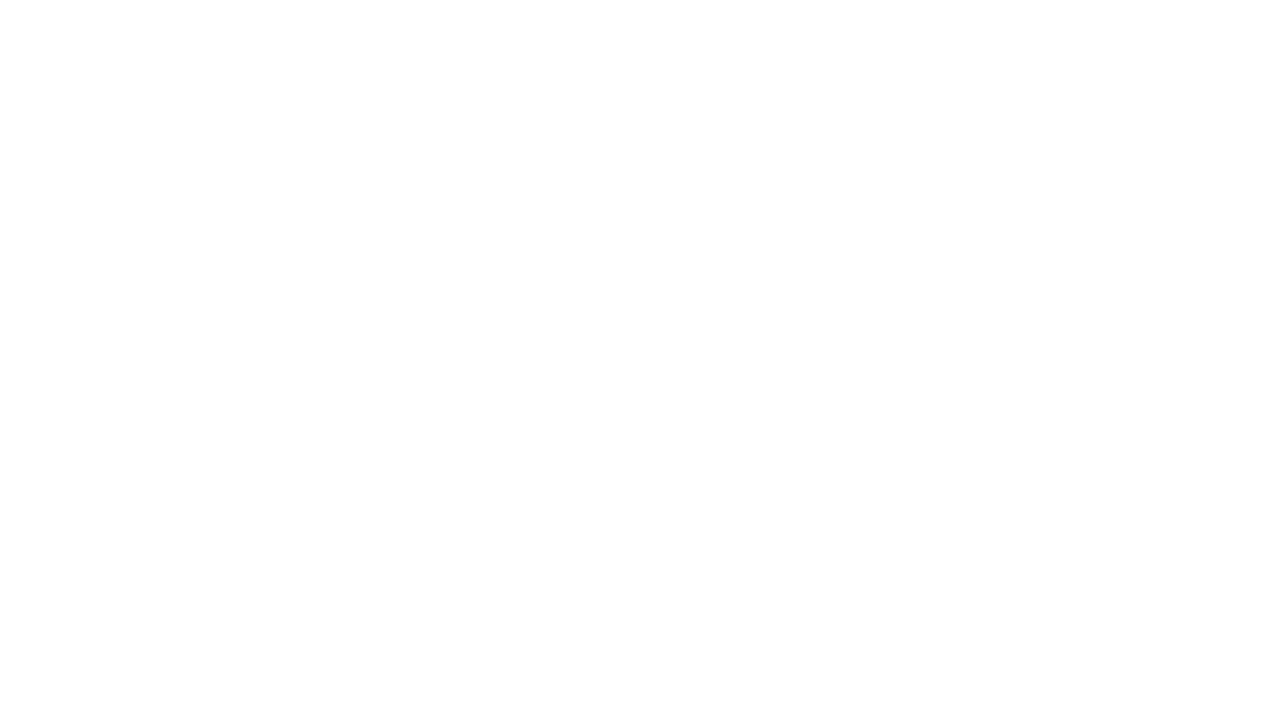

Navigated forward in browser history
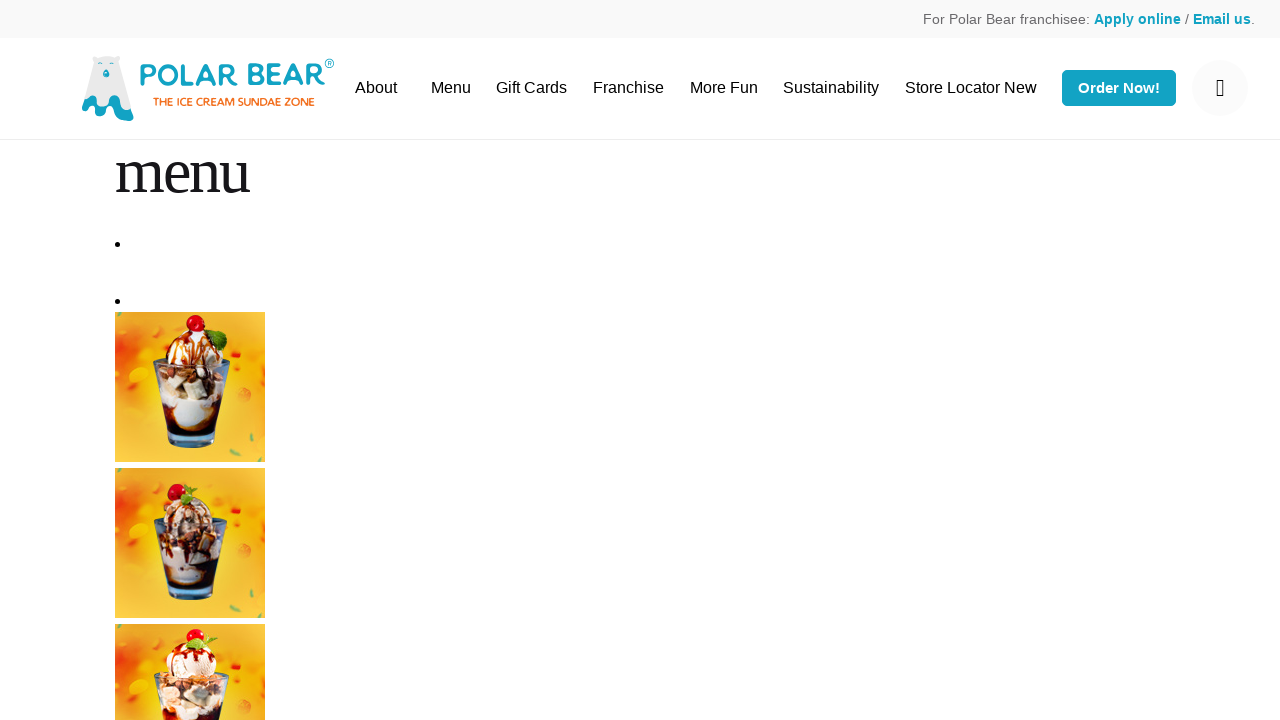

Waited after navigating forward
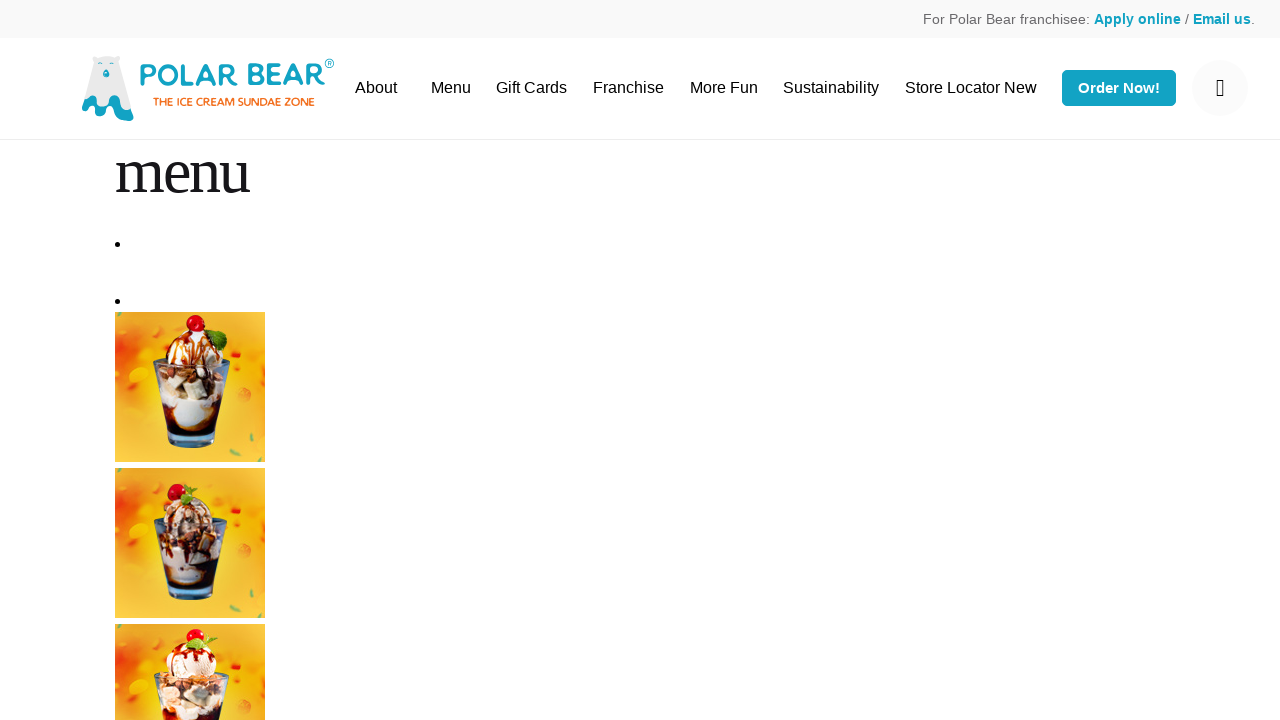

Navigated to Swagger Petstore at https://petstore.swagger.io/
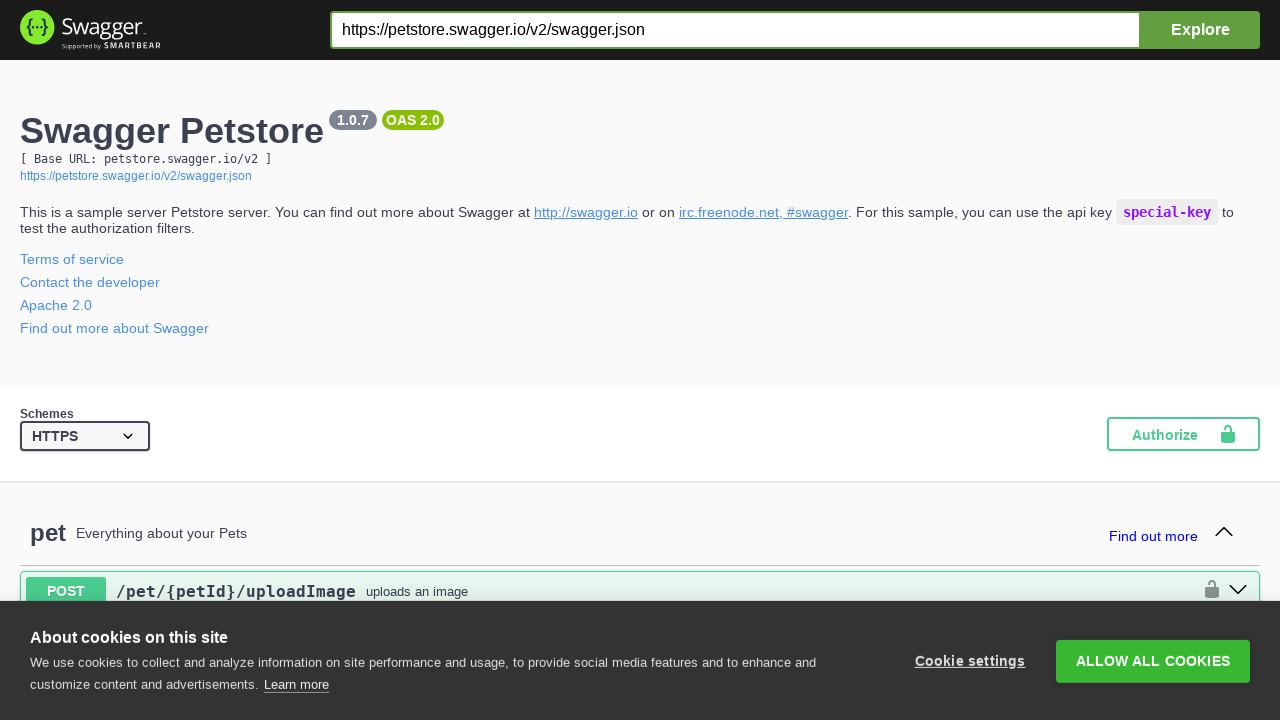

Waited for Swagger Petstore page to load
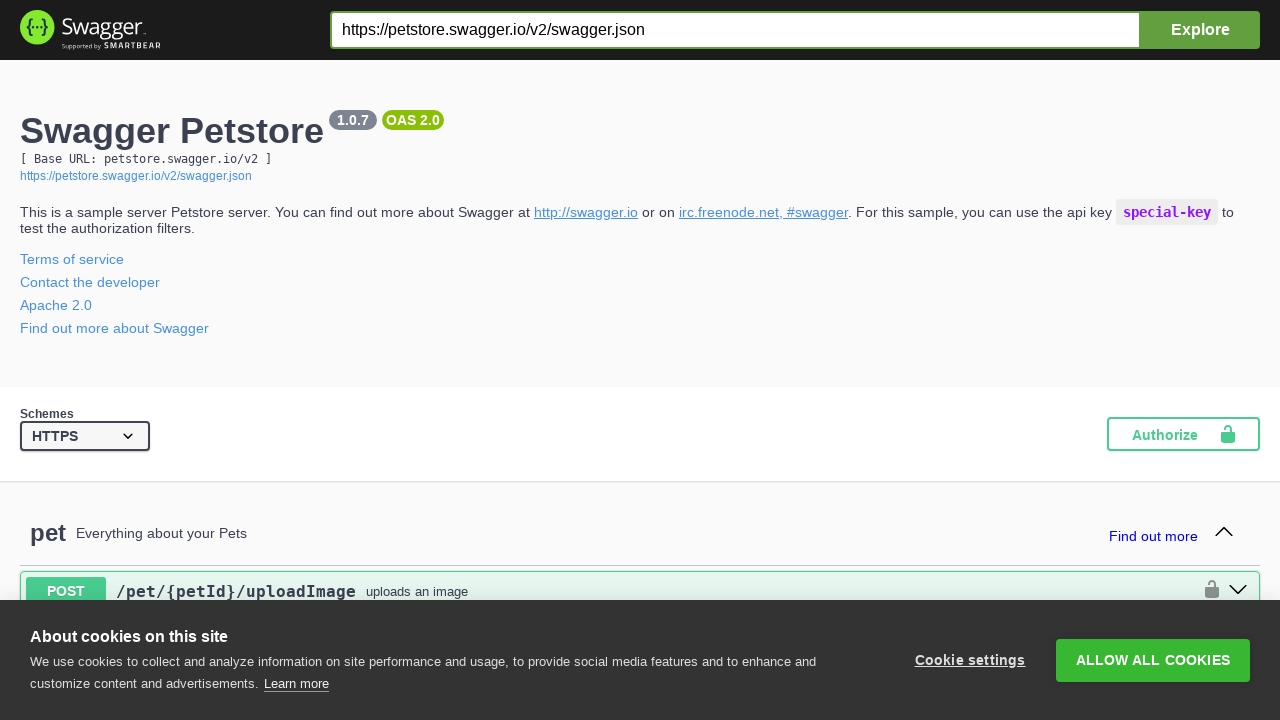

Navigated back to Polar Bear menu at https://polarbear.co.in/menu/
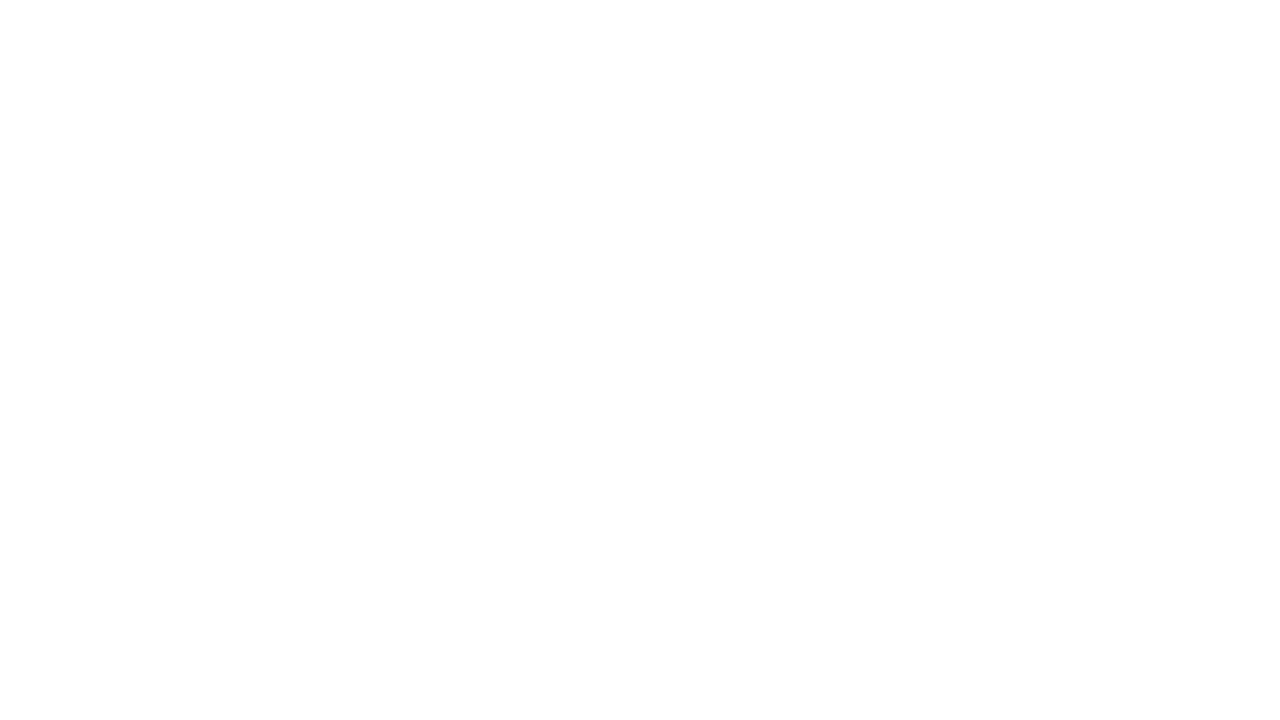

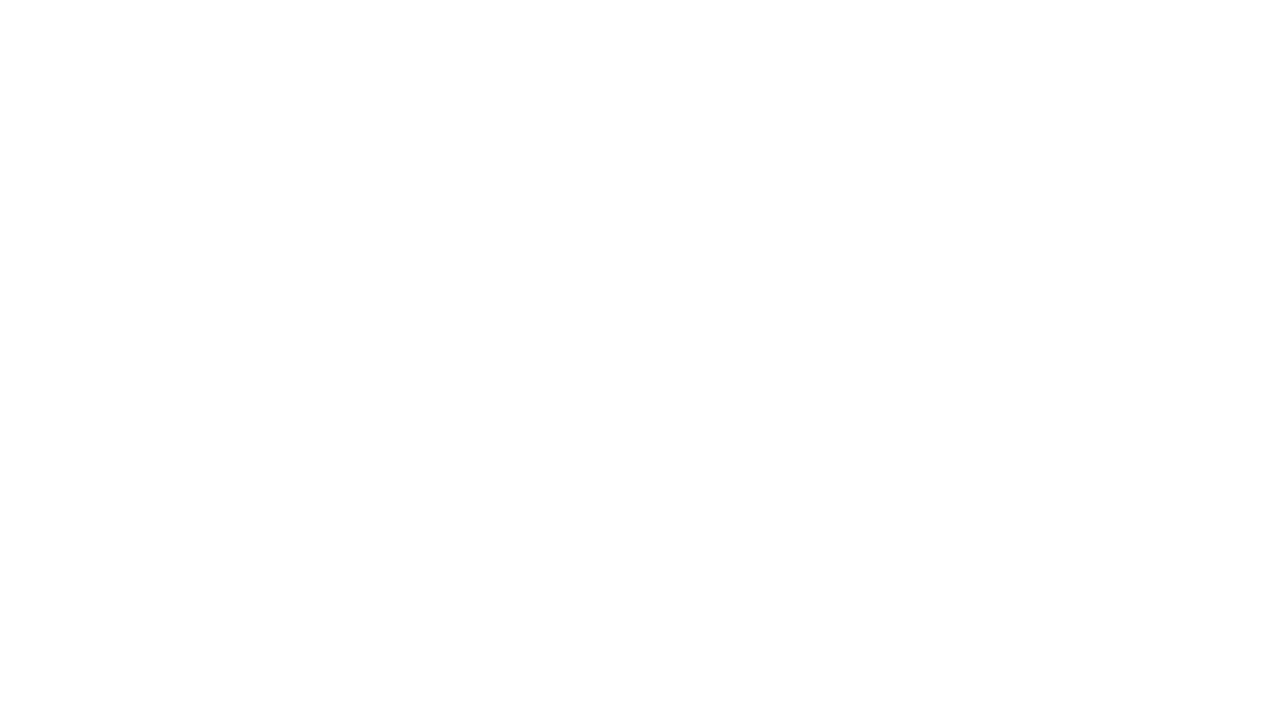